Tests that scrolling the checkbox into view makes it visible

Starting URL: https://artoftesting.com/samplesiteforselenium

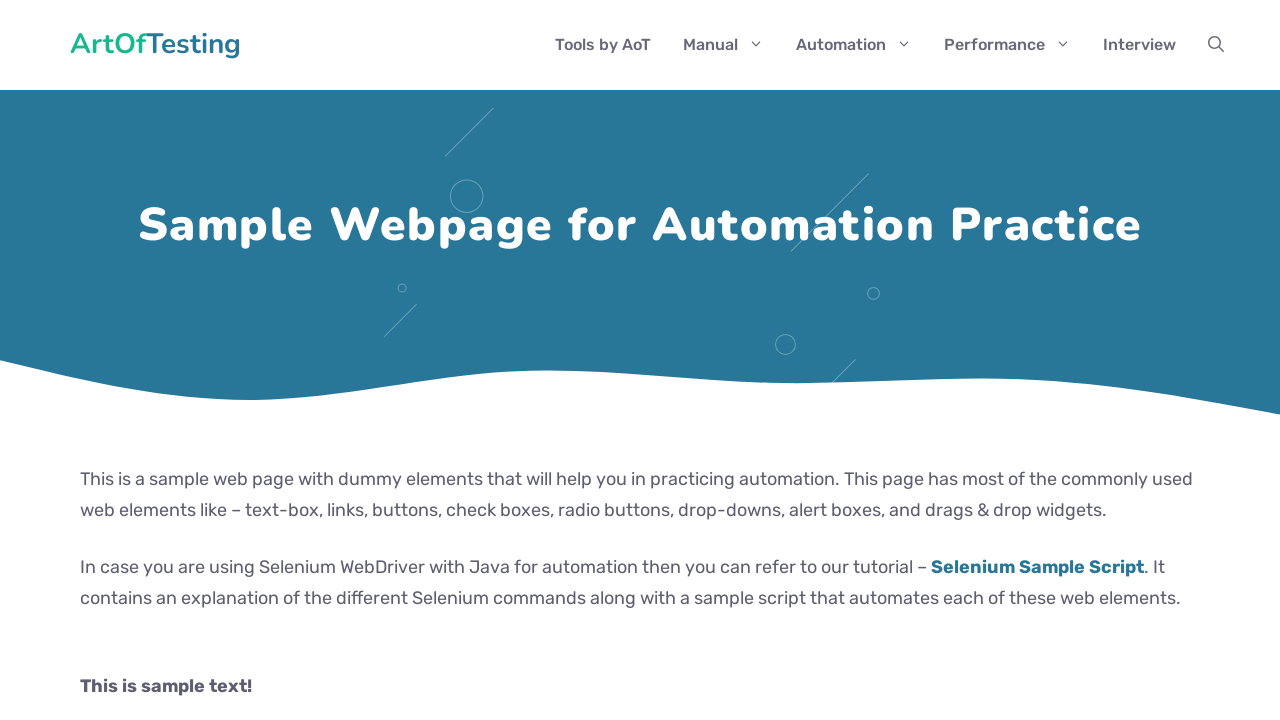

Navigated to sample site for Selenium
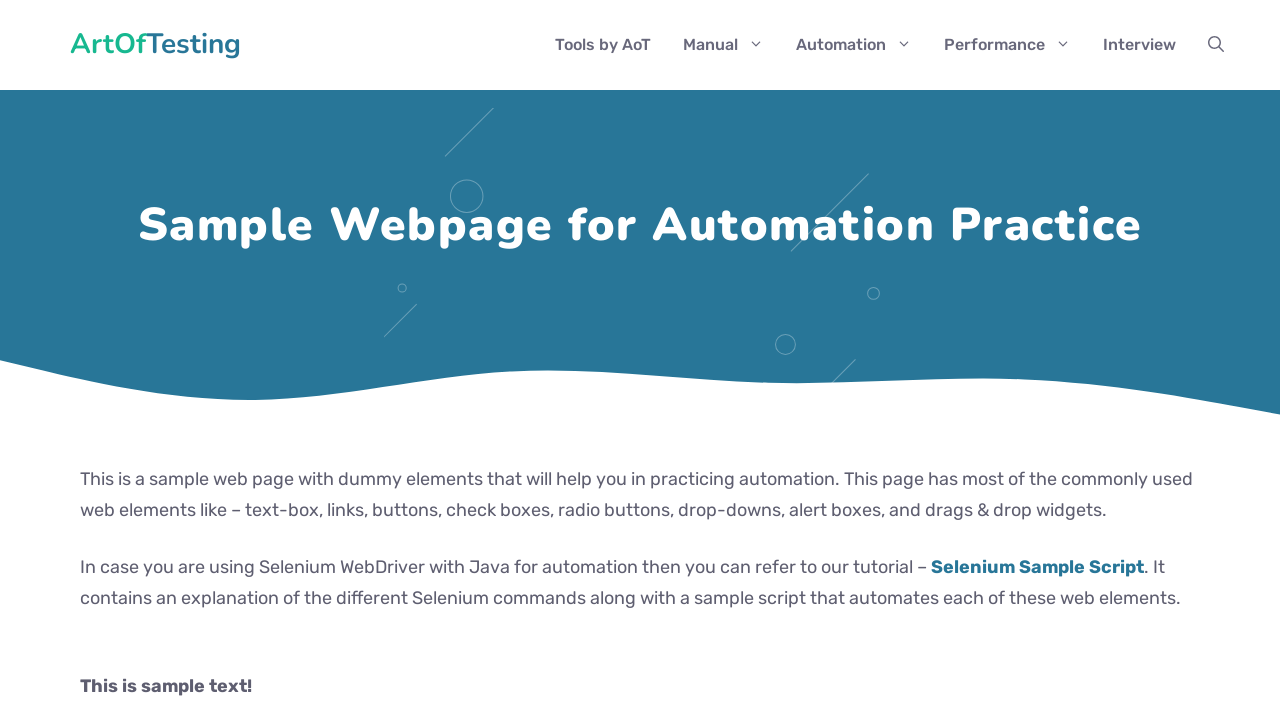

Scrolled male checkbox into view
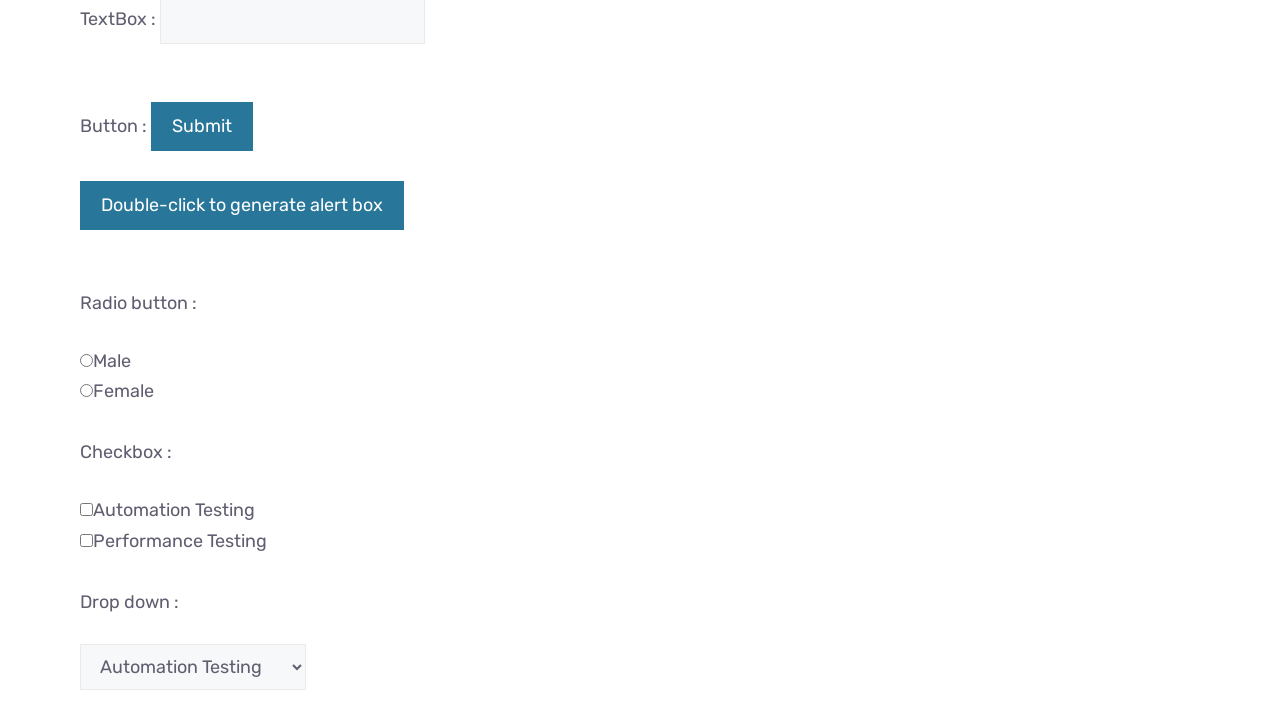

Checked if male checkbox is visible: True
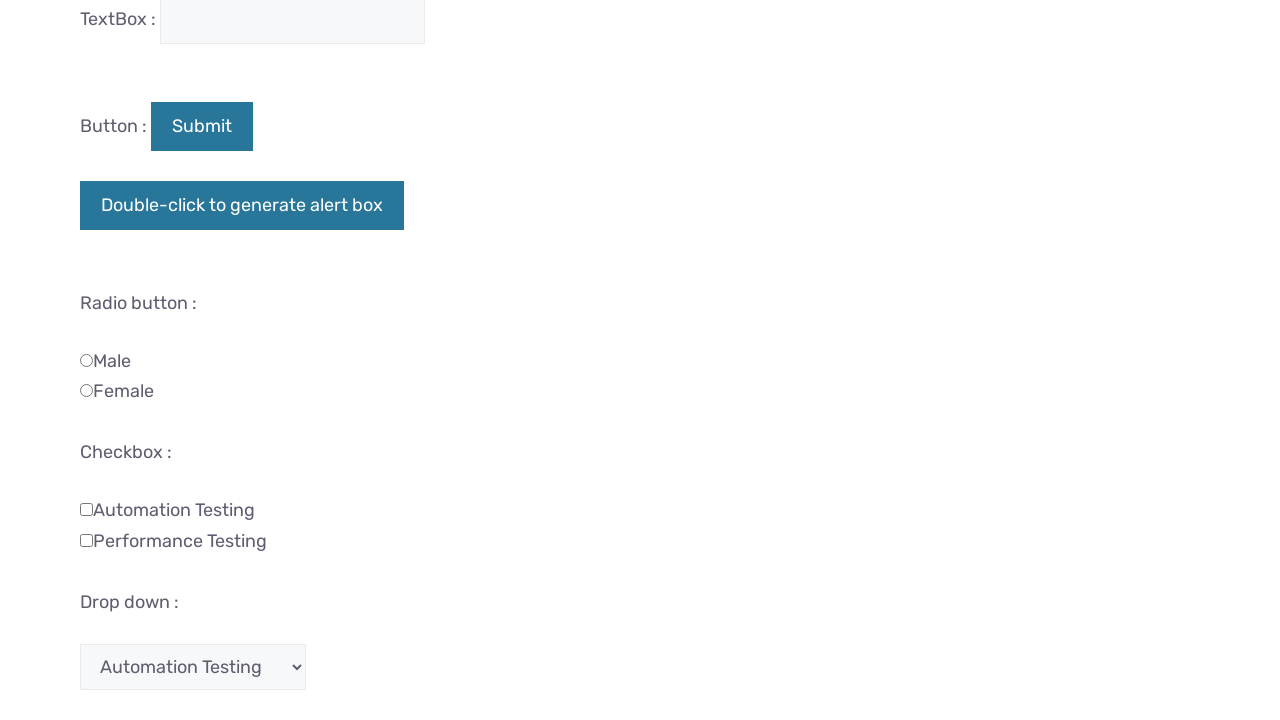

Assertion passed: male checkbox is visible after scroll into view
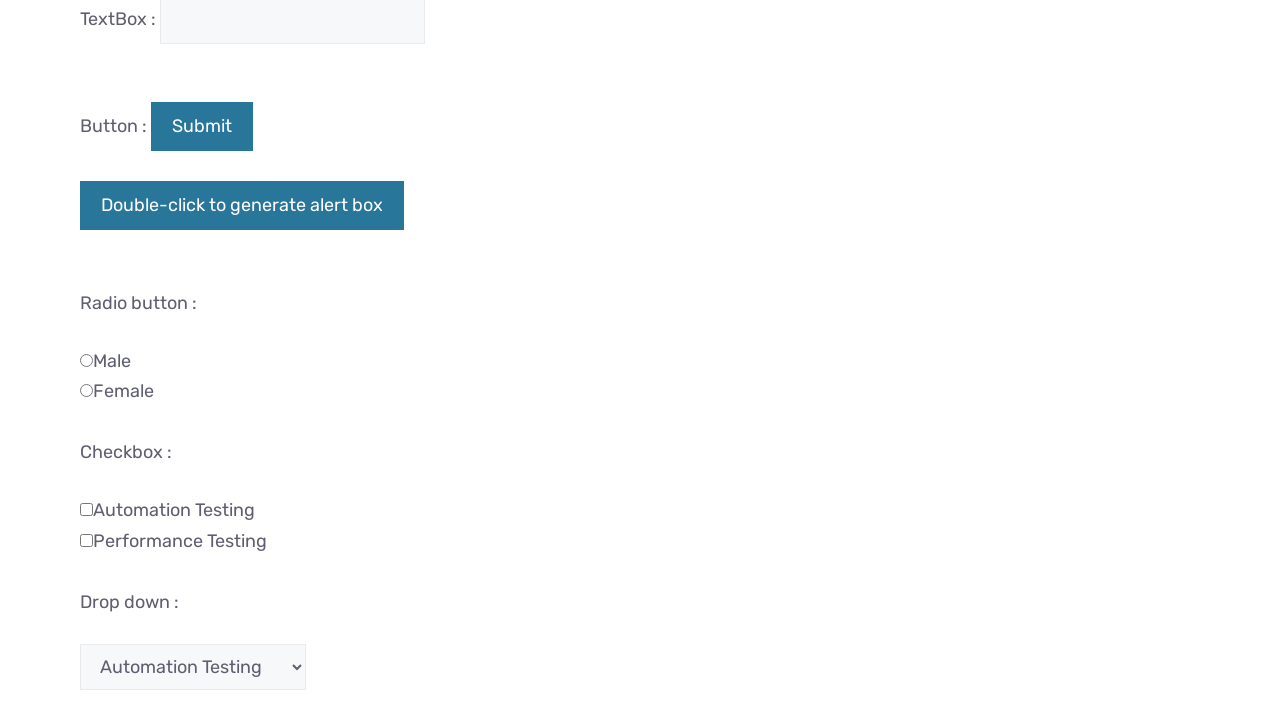

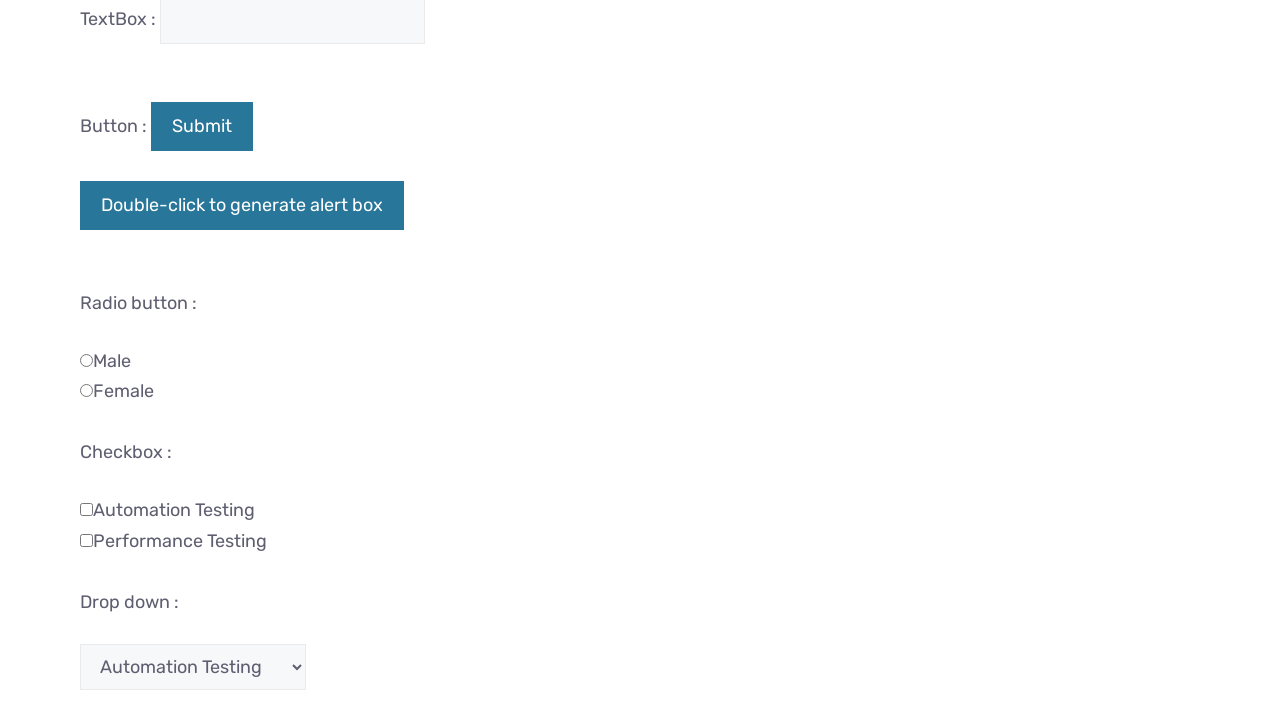